Tests right-click context menu functionality by right-clicking an element, hovering over Edit option, and clicking it

Starting URL: http://swisnl.github.io/jQuery-contextMenu/demo.html

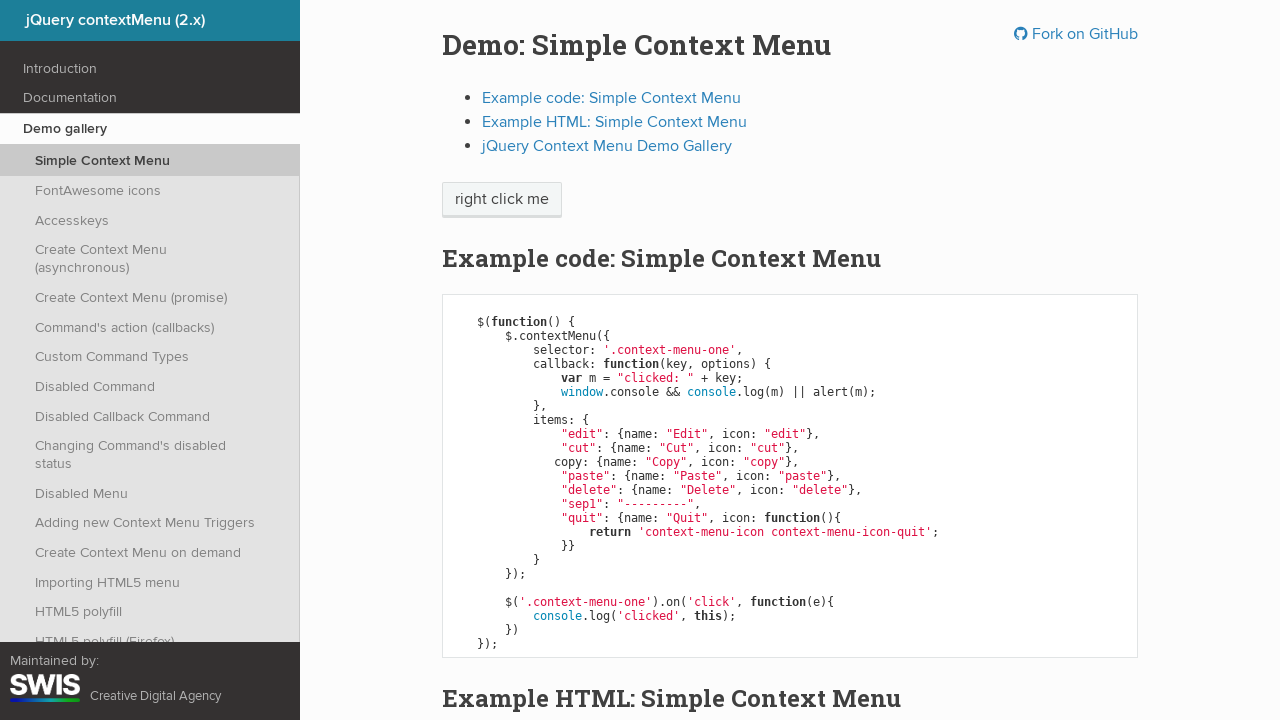

Right-clicked on 'right click me' element to open context menu at (502, 200) on xpath=//span[text()='right click me']
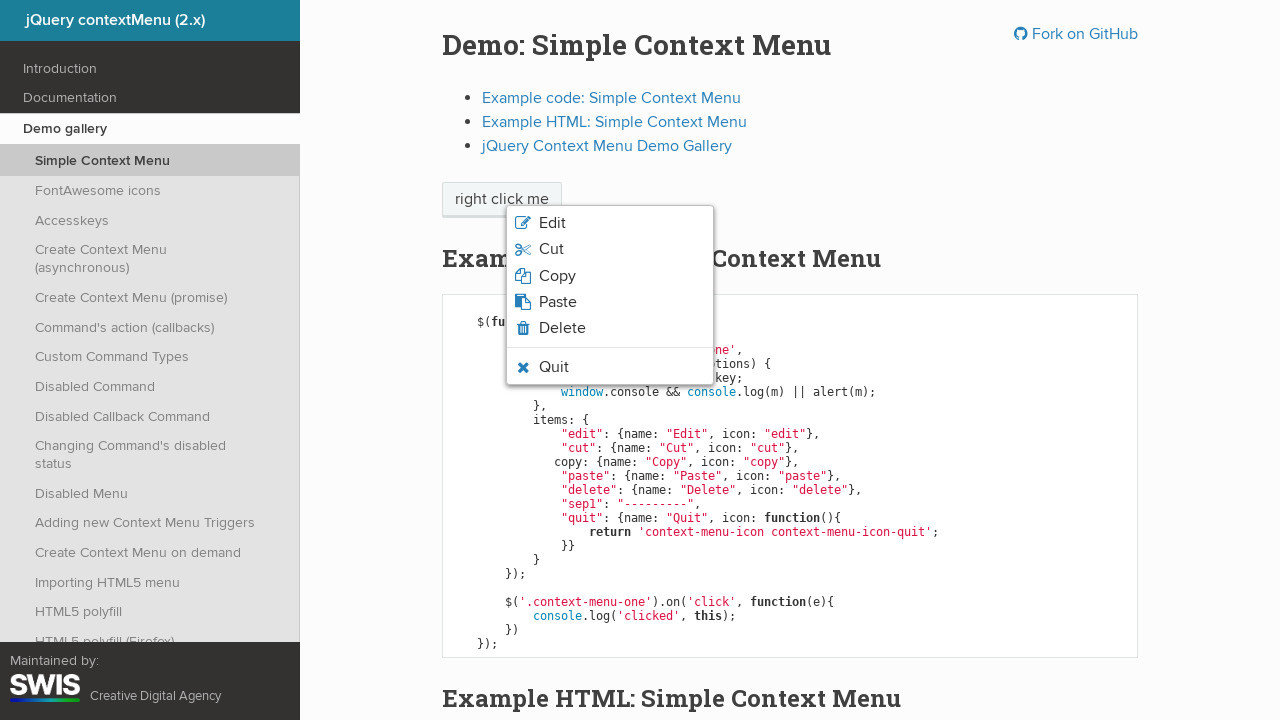

Hovered over 'Edit' option in context menu at (552, 223) on xpath=//span[text()='Edit']
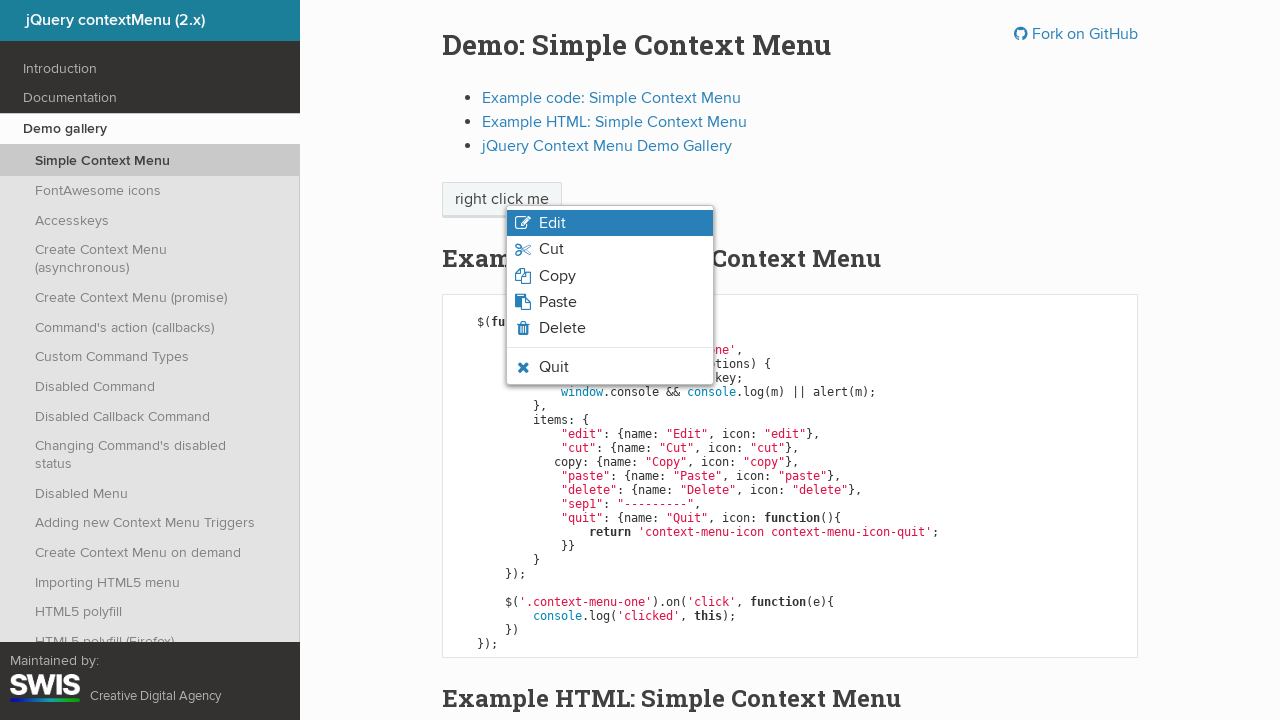

Clicked 'Edit' option from context menu at (552, 223) on xpath=//span[text()='Edit']
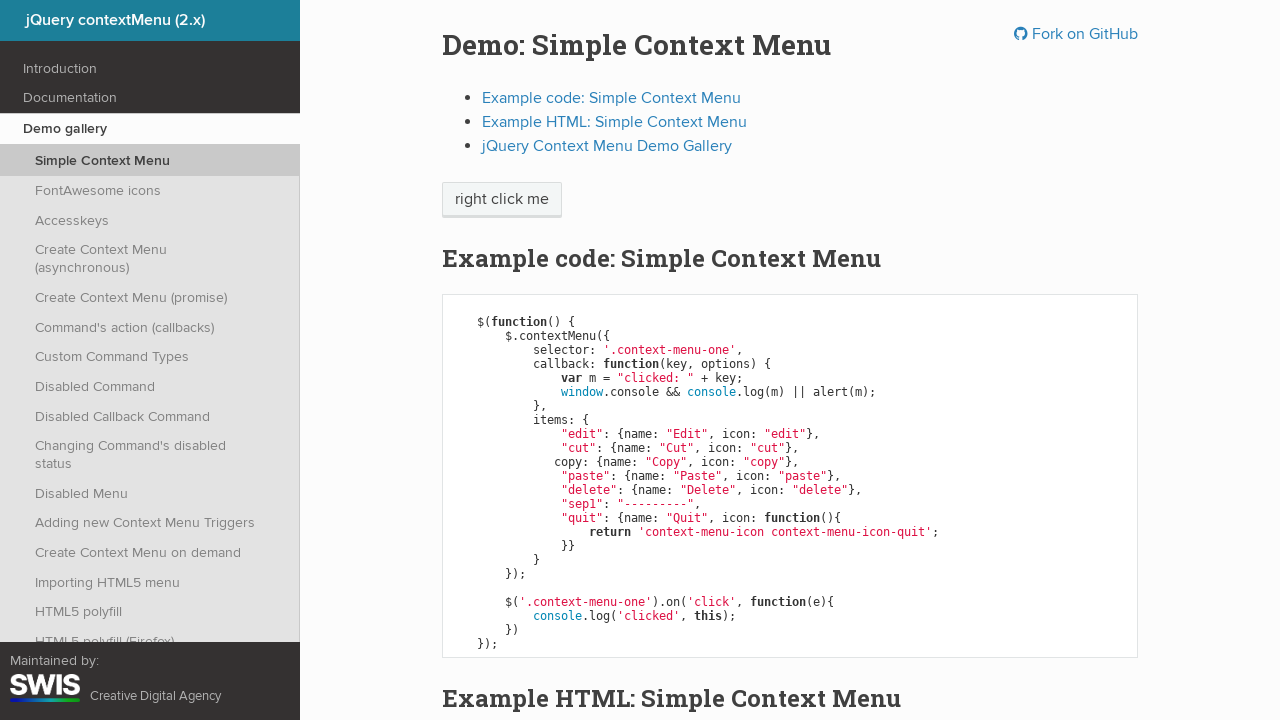

Set up dialog handler to accept alert
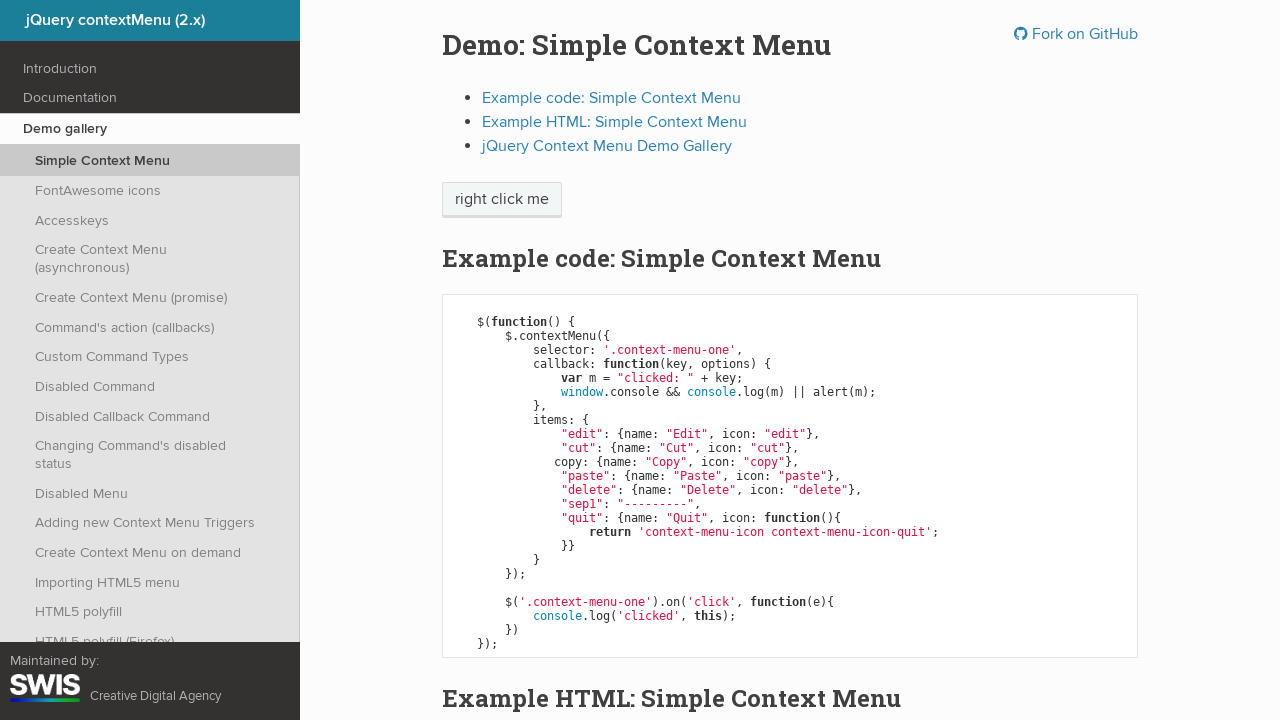

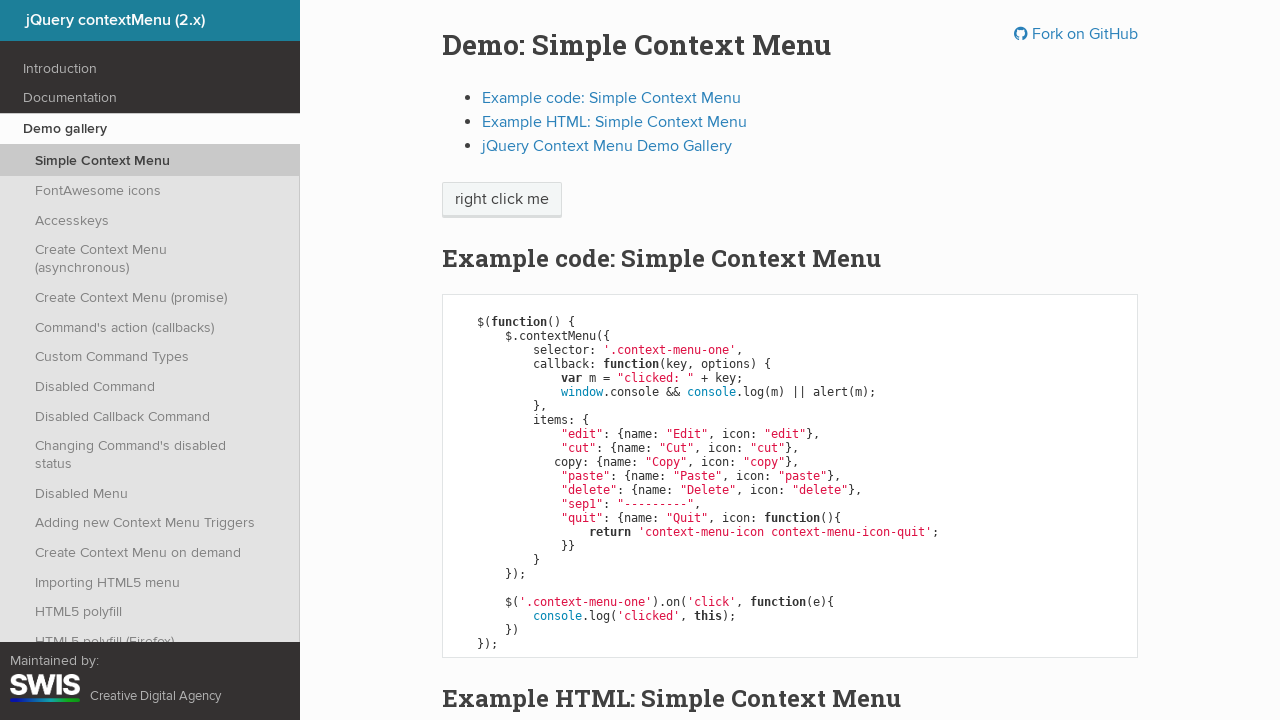